Clicks on an element found by class name without using text

Starting URL: https://itstep.dp.ua/ru

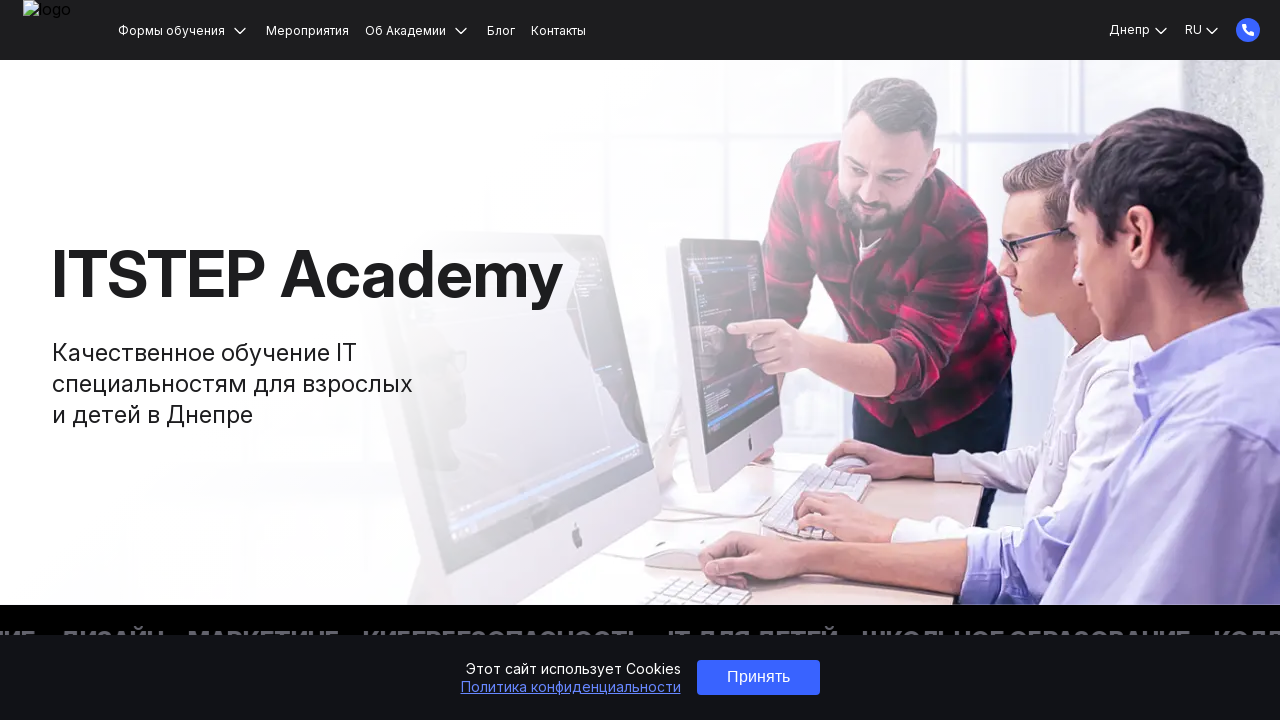

Clicked on element found by class name 're-section-title re-home-adult__title' at (640, 360) on xpath=//h2[contains(@class, 're-section-title re-home-adult__title')]
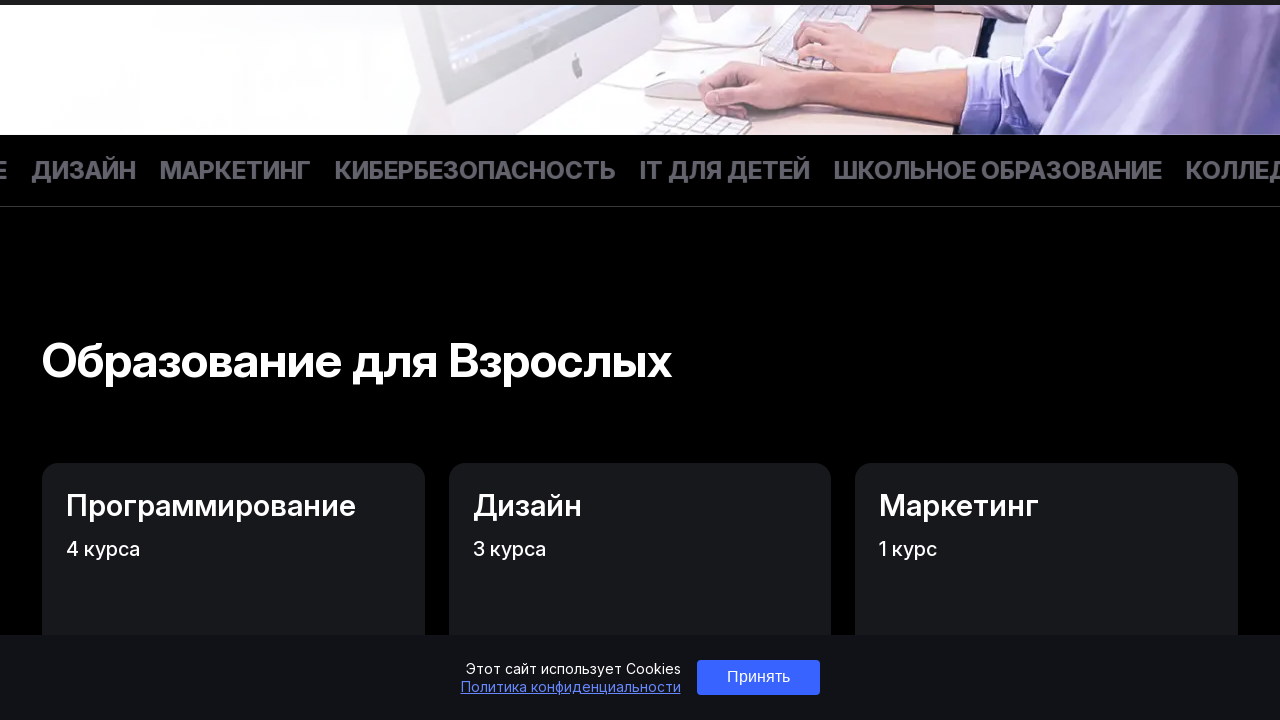

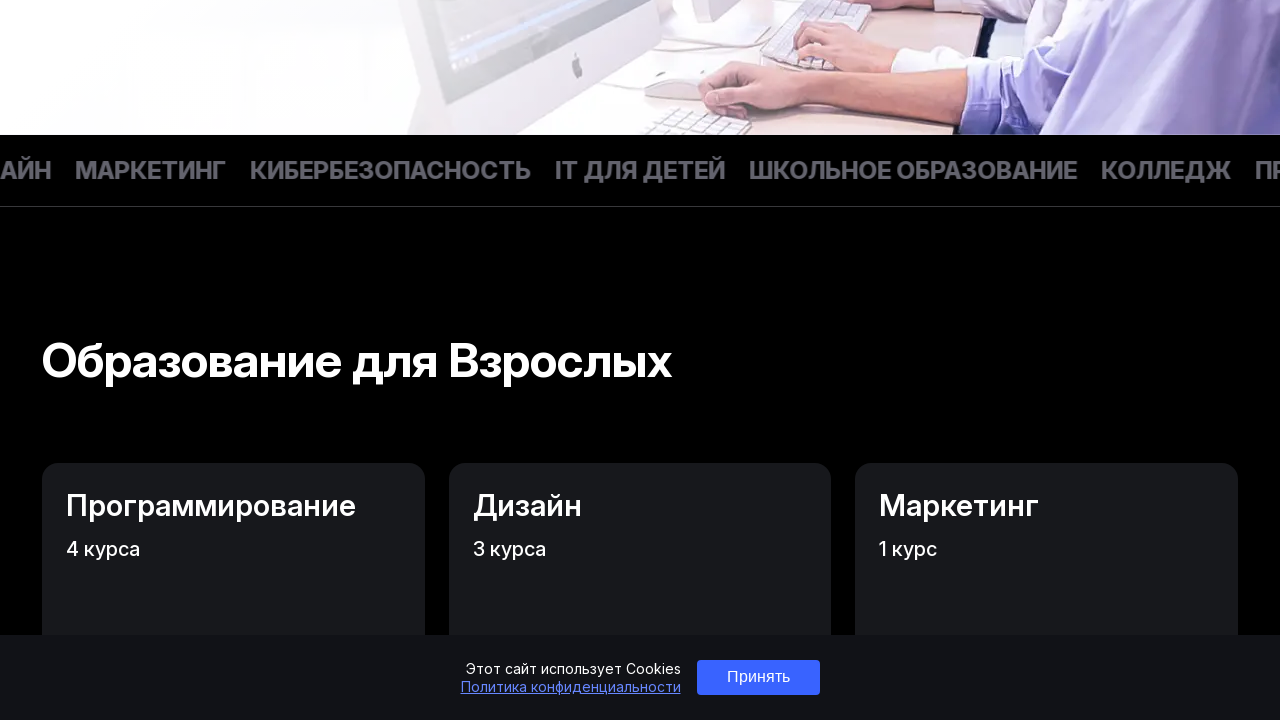